Tests the bulletin board application by adding a new note with text "Hello Selenium" and verifying it appears correctly on the board

Starting URL: https://victoria-lo.github.io/bulletin-board/

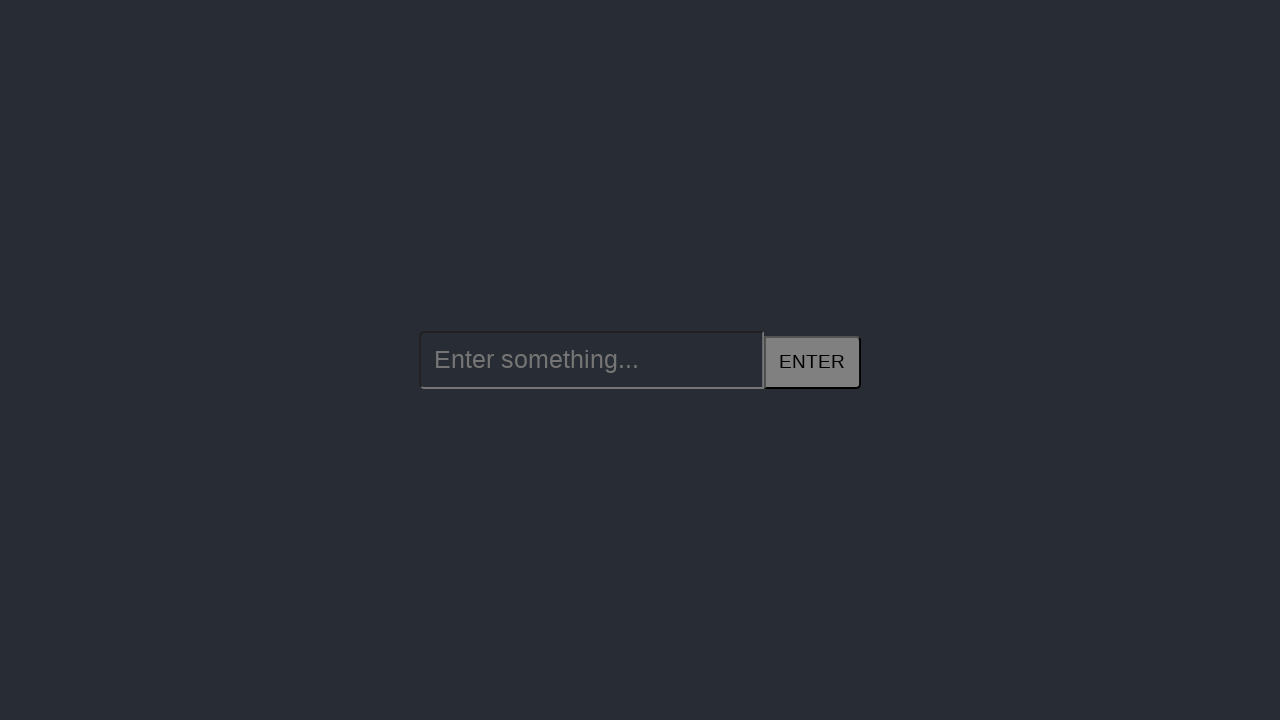

Filled new note input field with 'Hello Selenium' on //*[@id="new-item"]/input
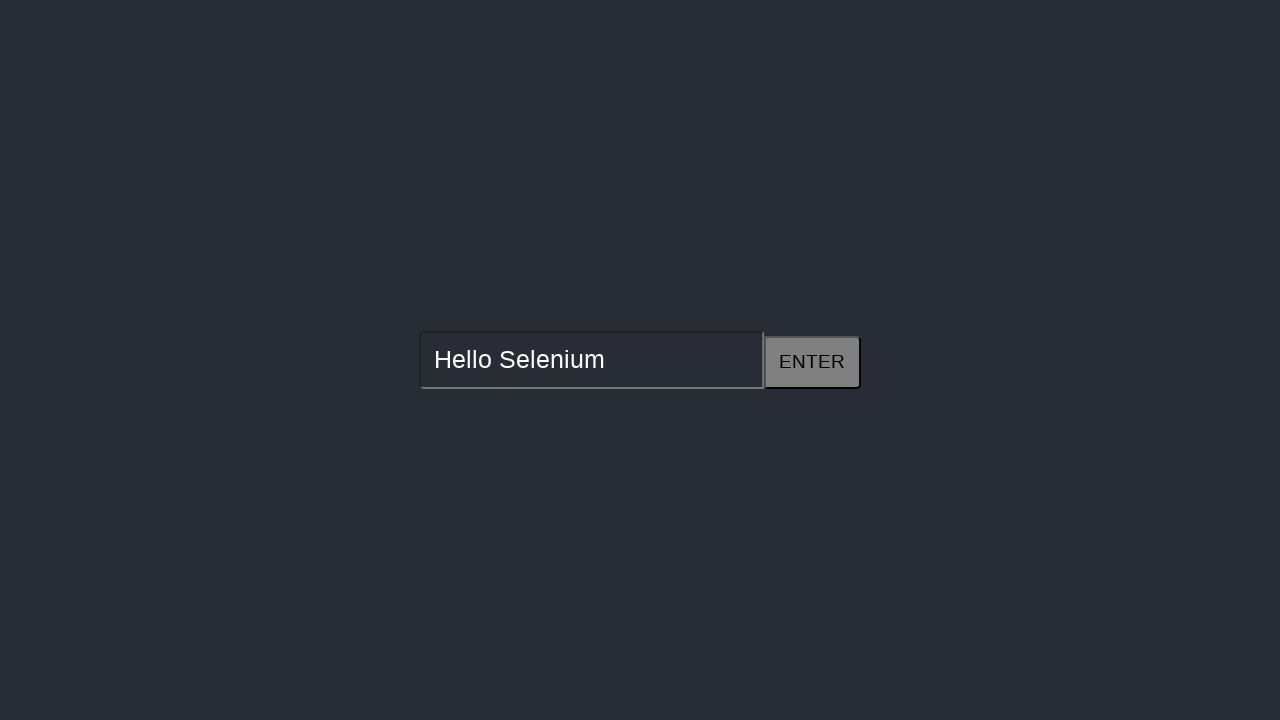

Pressed Enter to submit the new note on //*[@id="new-item"]/input
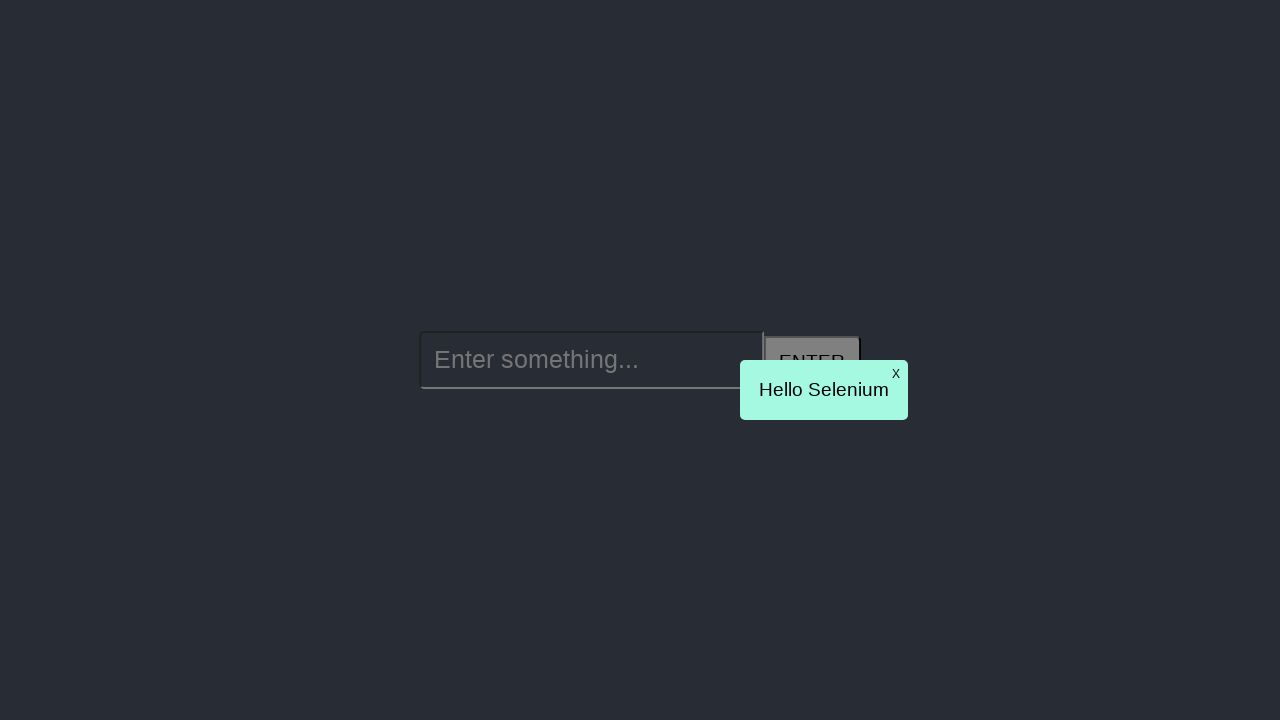

Note appeared on the bulletin board
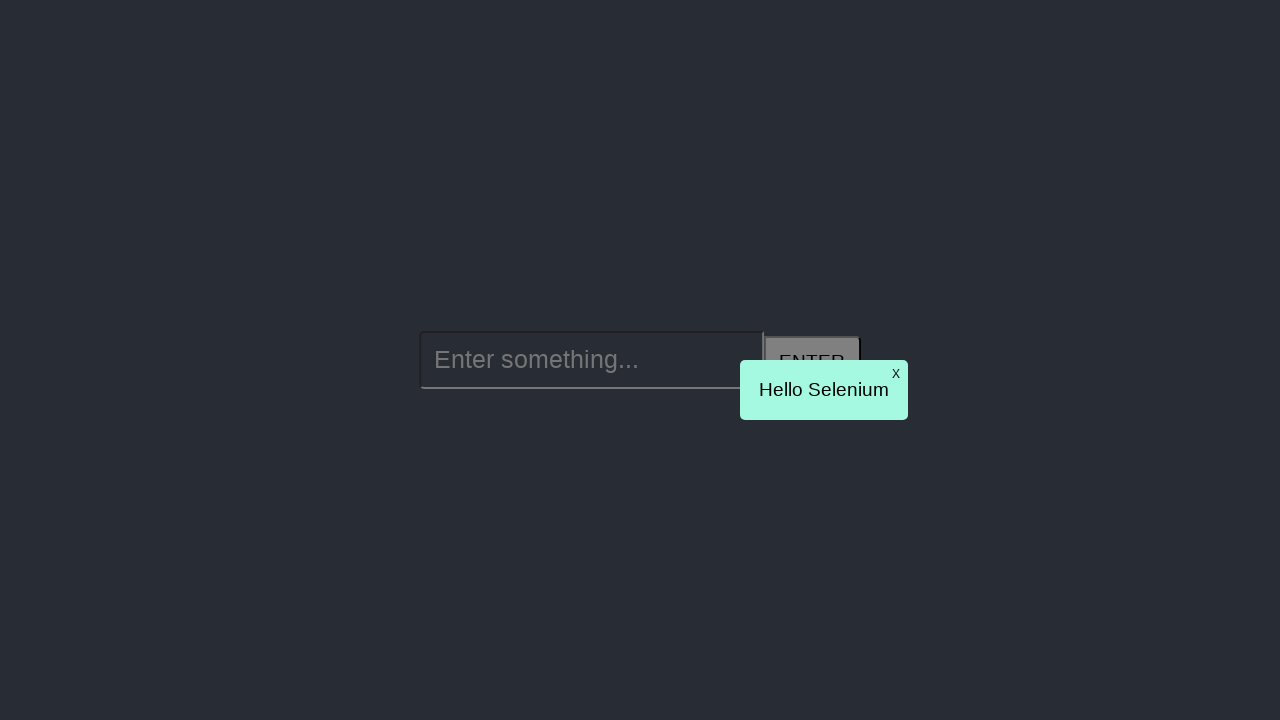

Retrieved note text: 'Hello Selenium'
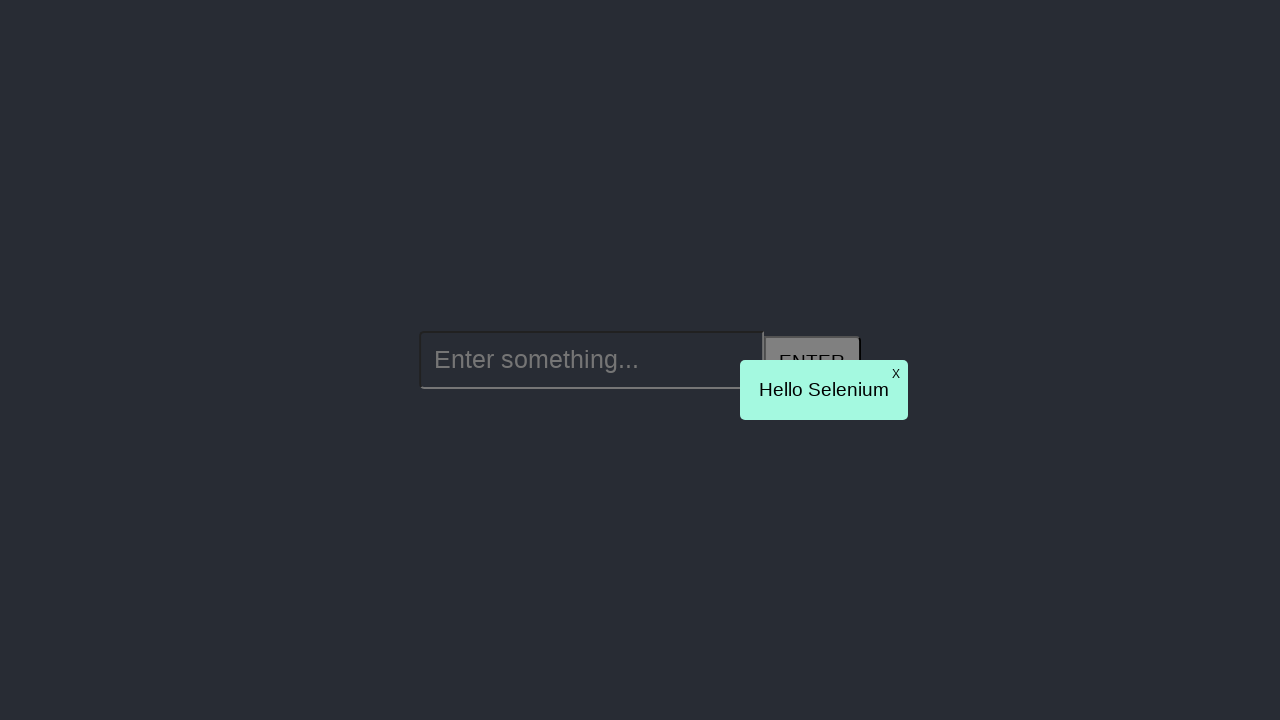

Verified note text matches 'Hello Selenium'
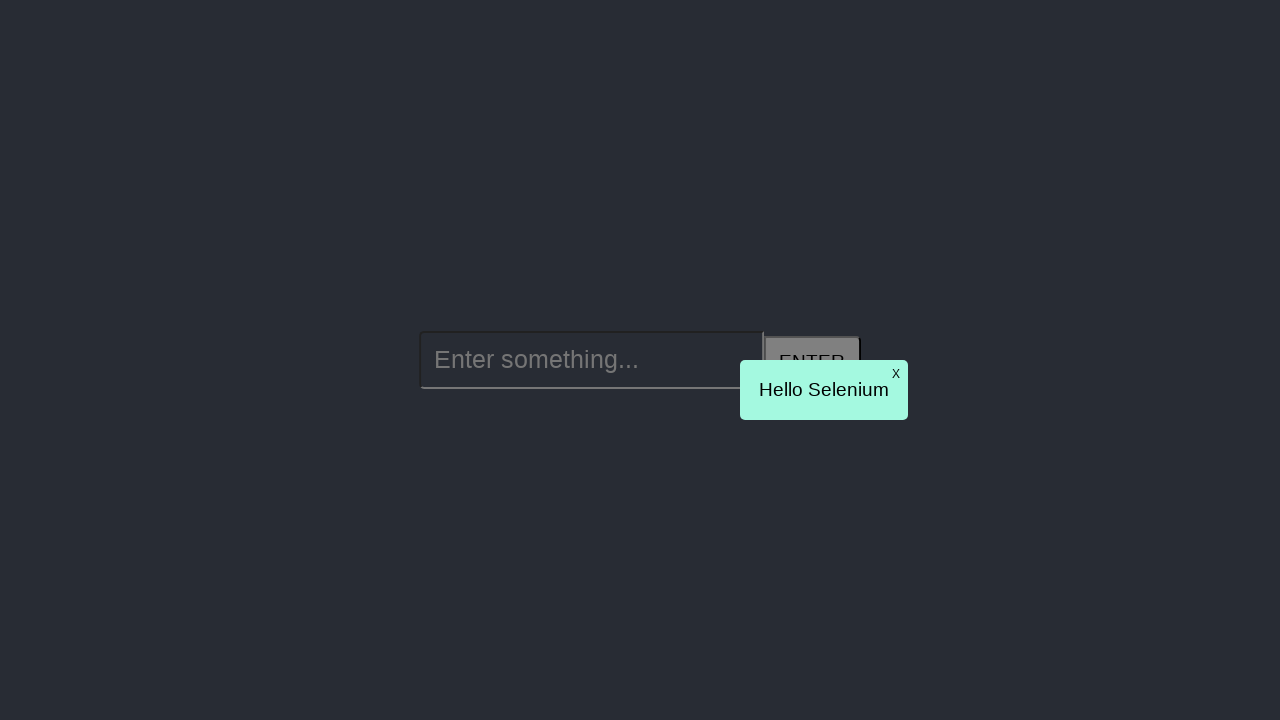

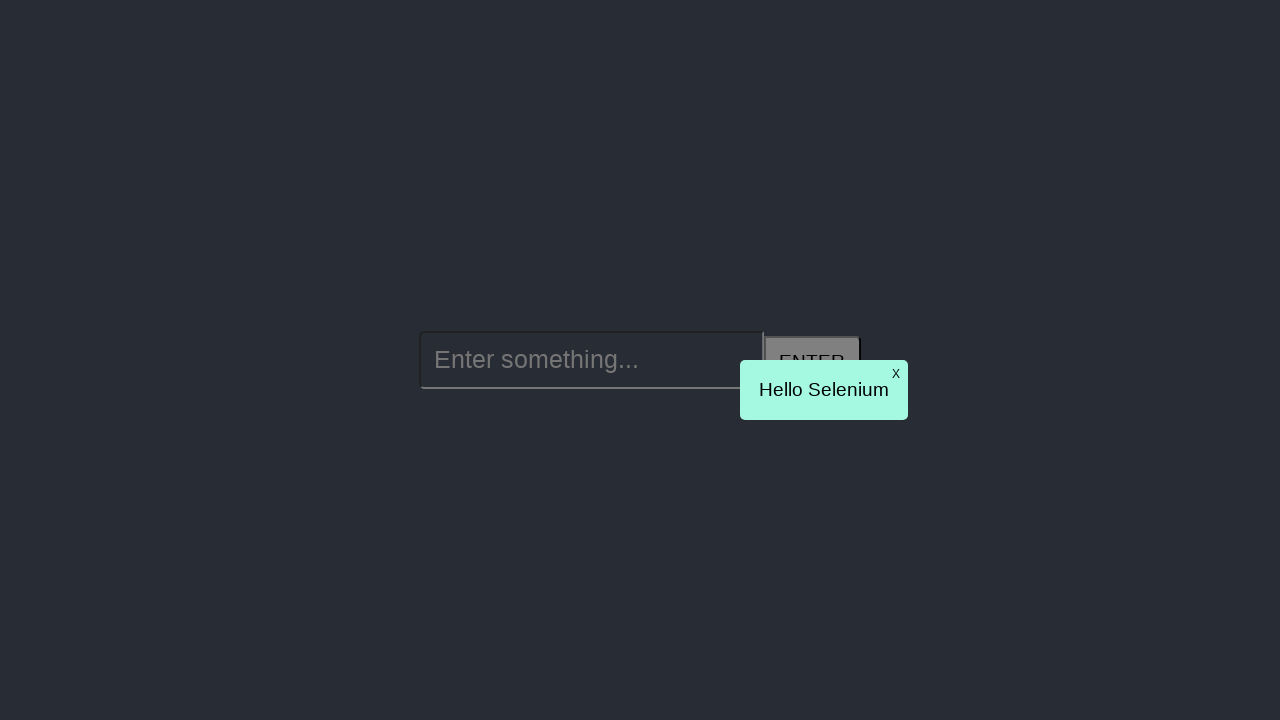